Demonstrates clearing an input field by navigating to a web page and clearing the username input field

Starting URL: https://demo.vtiger.com/vtigercrm/

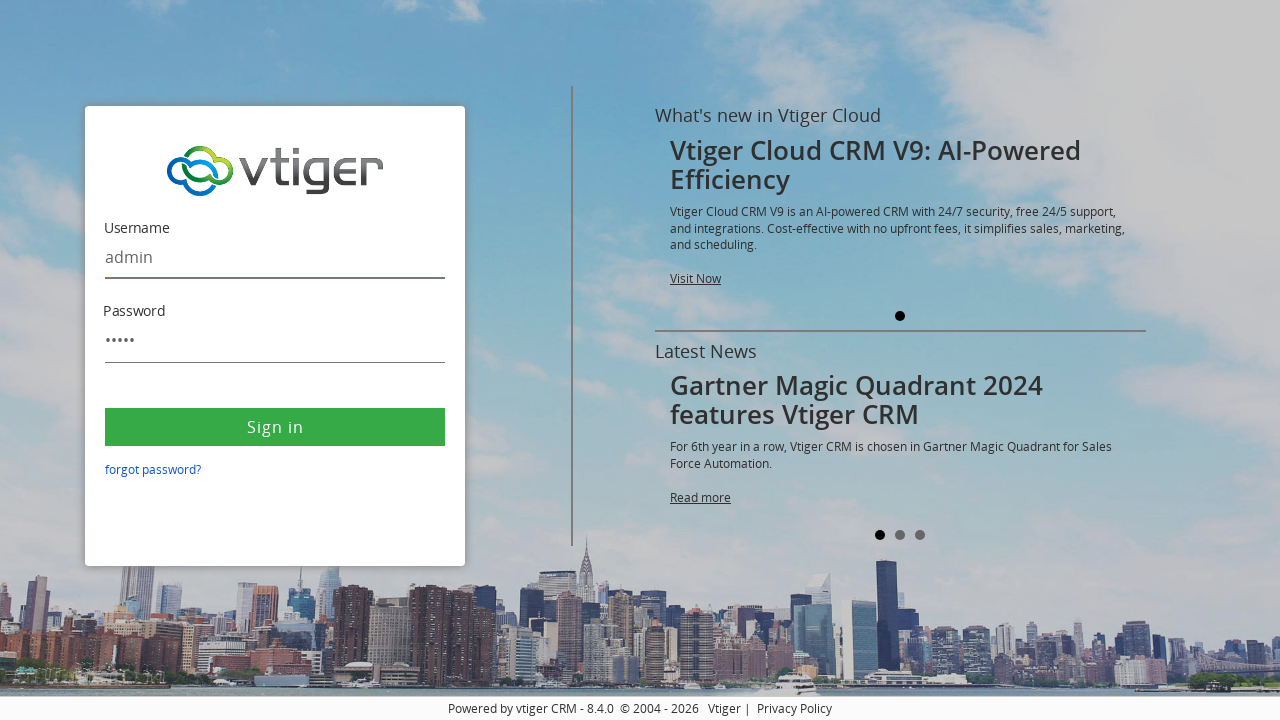

Navigated to https://demo.vtiger.com/vtigercrm/
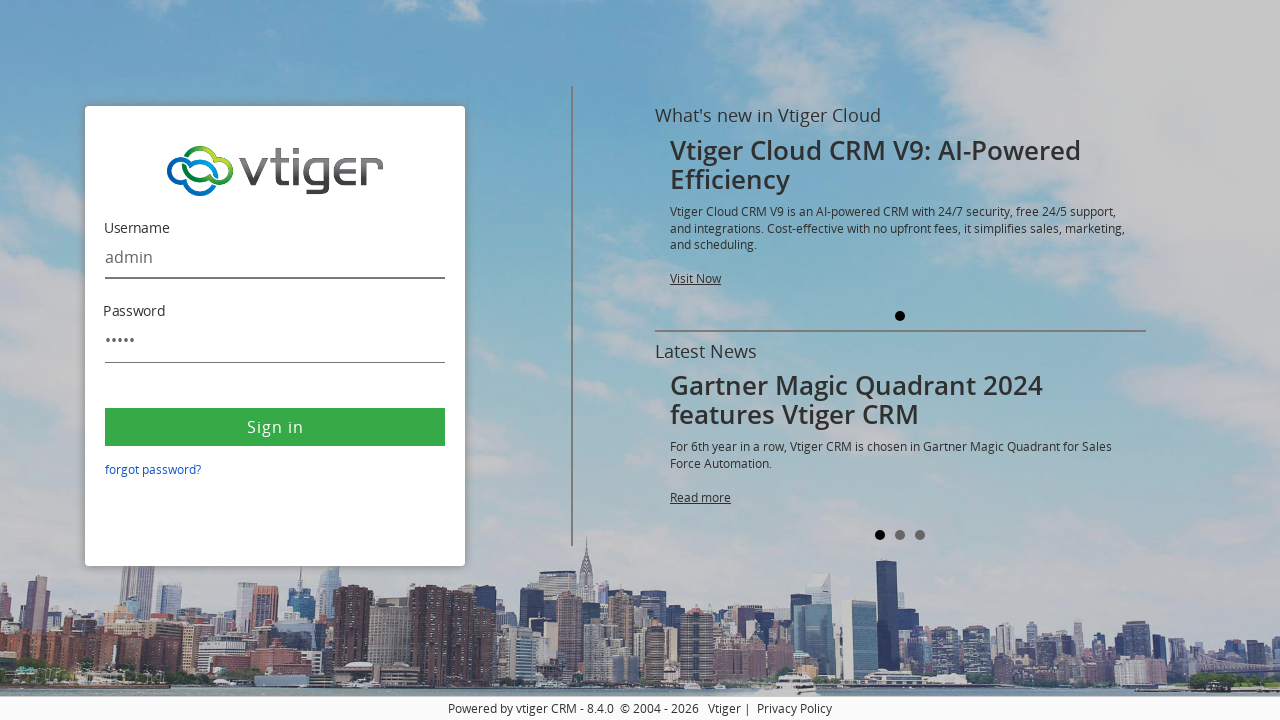

Cleared the username input field on #username
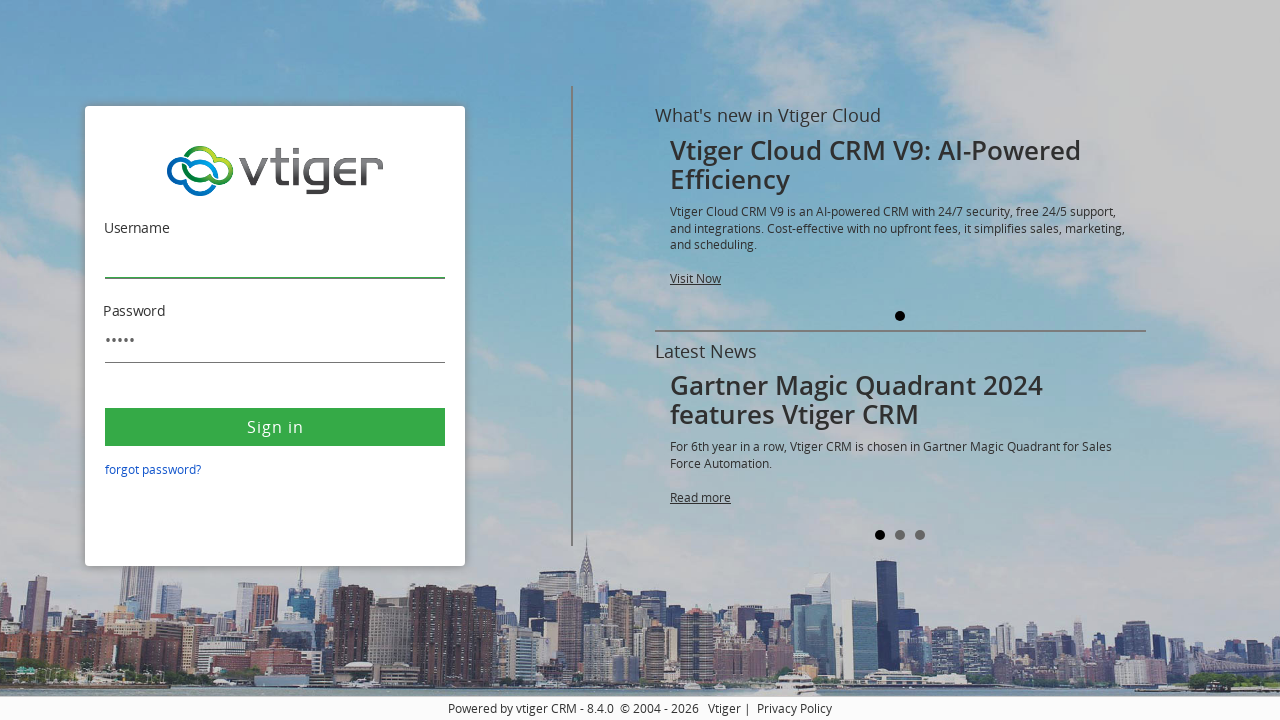

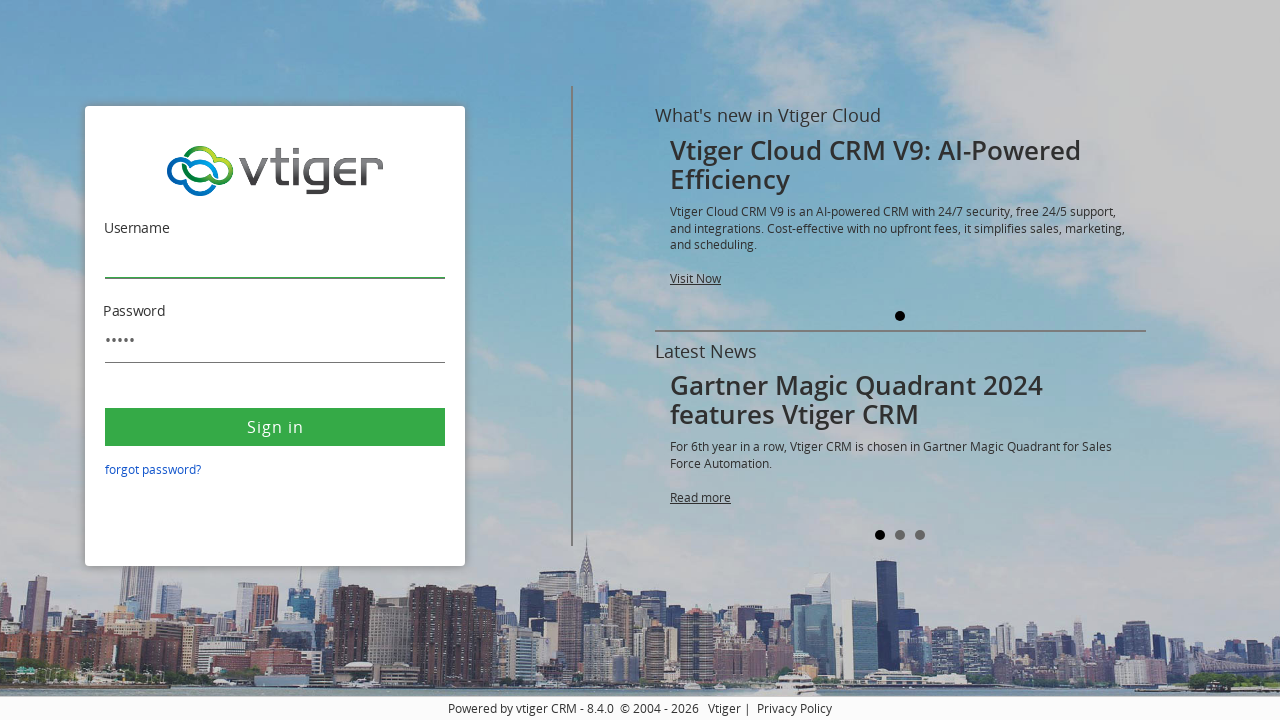